Tests right-click context menu functionality

Starting URL: https://swisnl.github.io/jQuery-contextMenu/demo.html

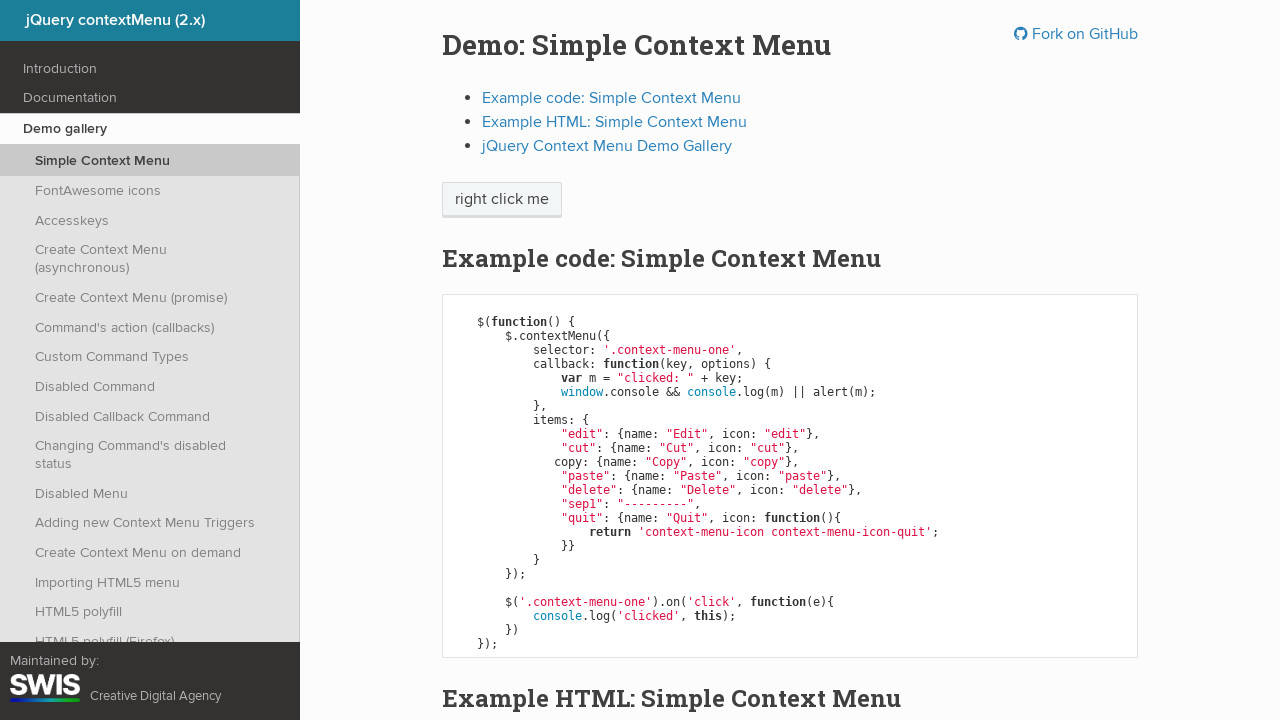

Navigated to jQuery contextMenu demo page
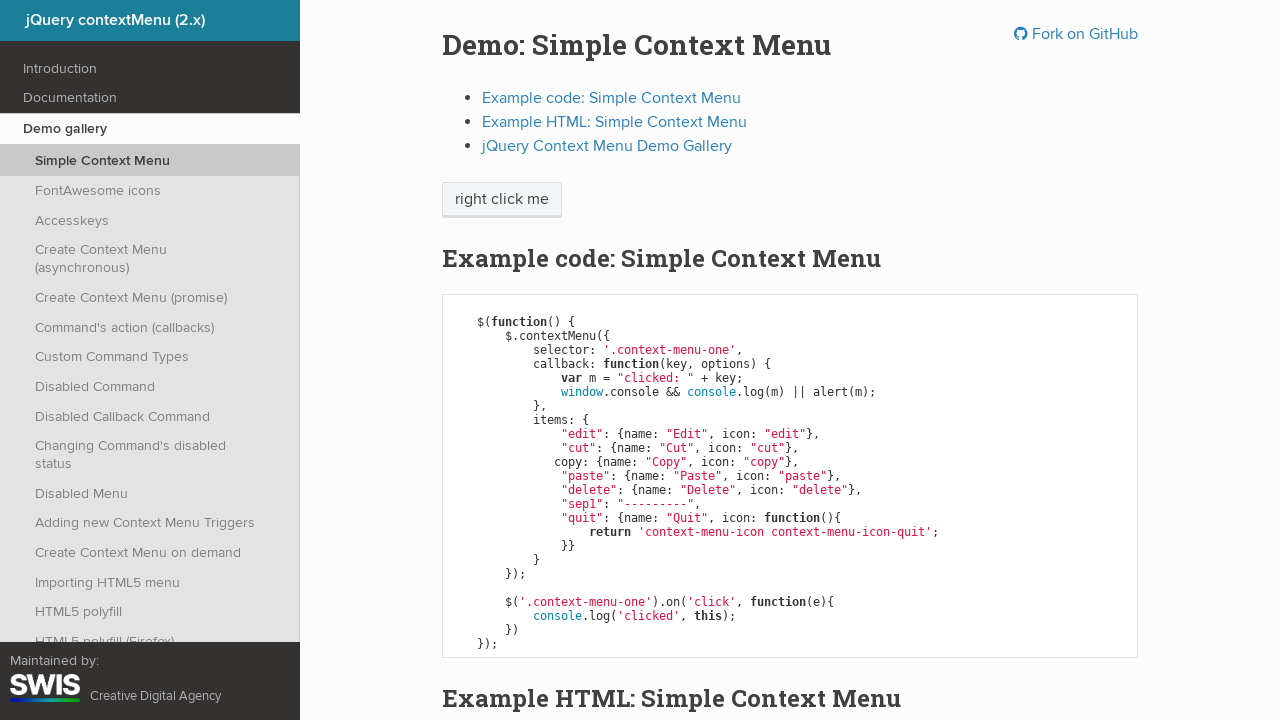

Right-clicked on element to open context menu at (502, 200) on //html/body/div/section/div/div/div/p/span
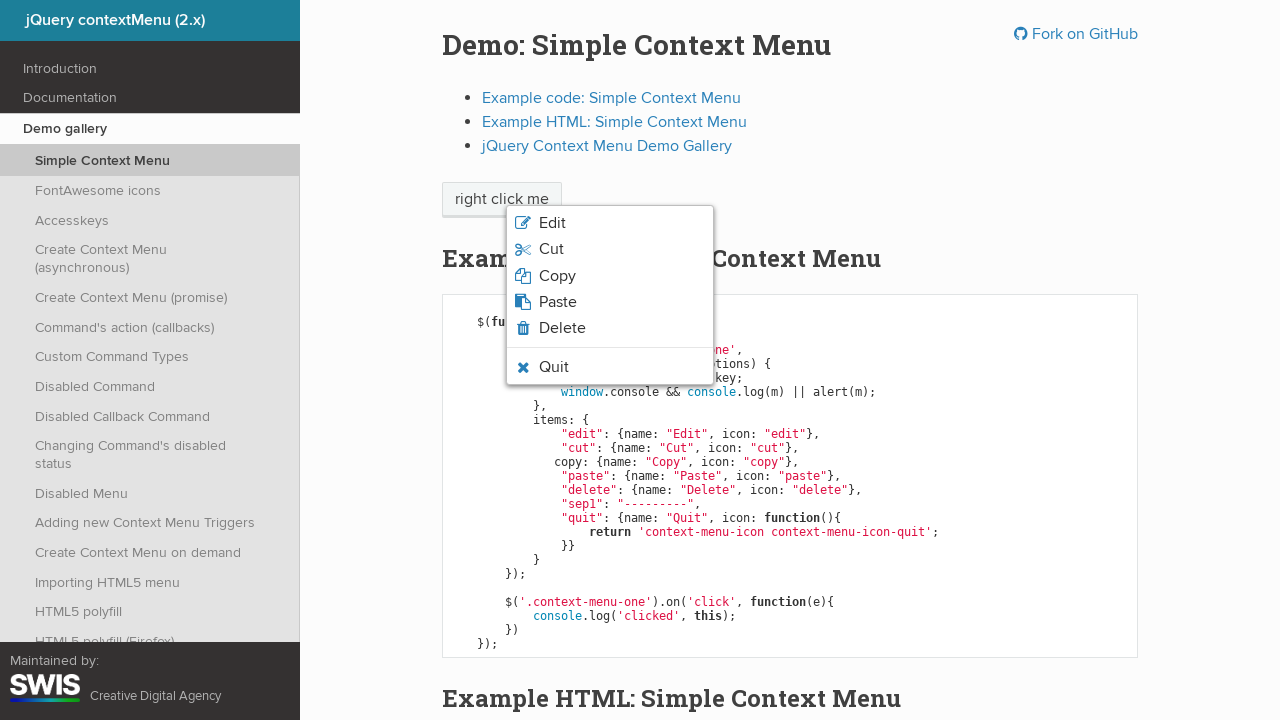

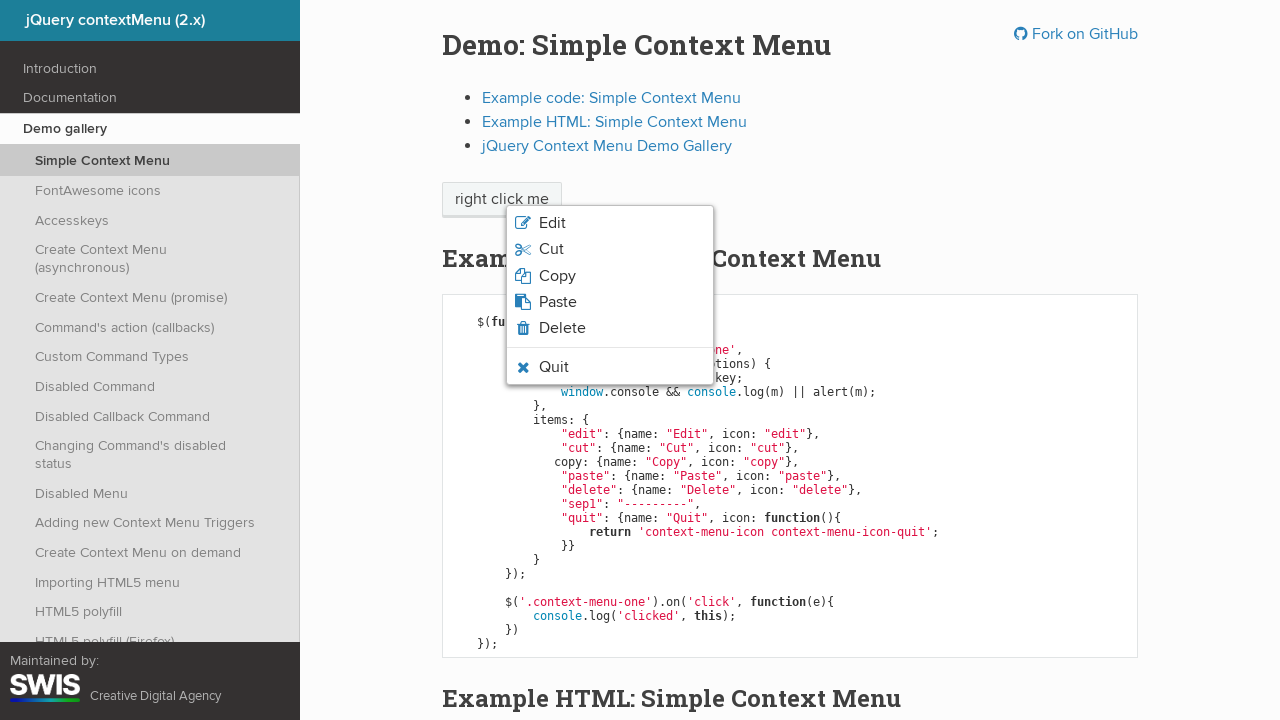